Tests that the complete all checkbox updates state correctly when individual items are completed and cleared

Starting URL: https://demo.playwright.dev/todomvc

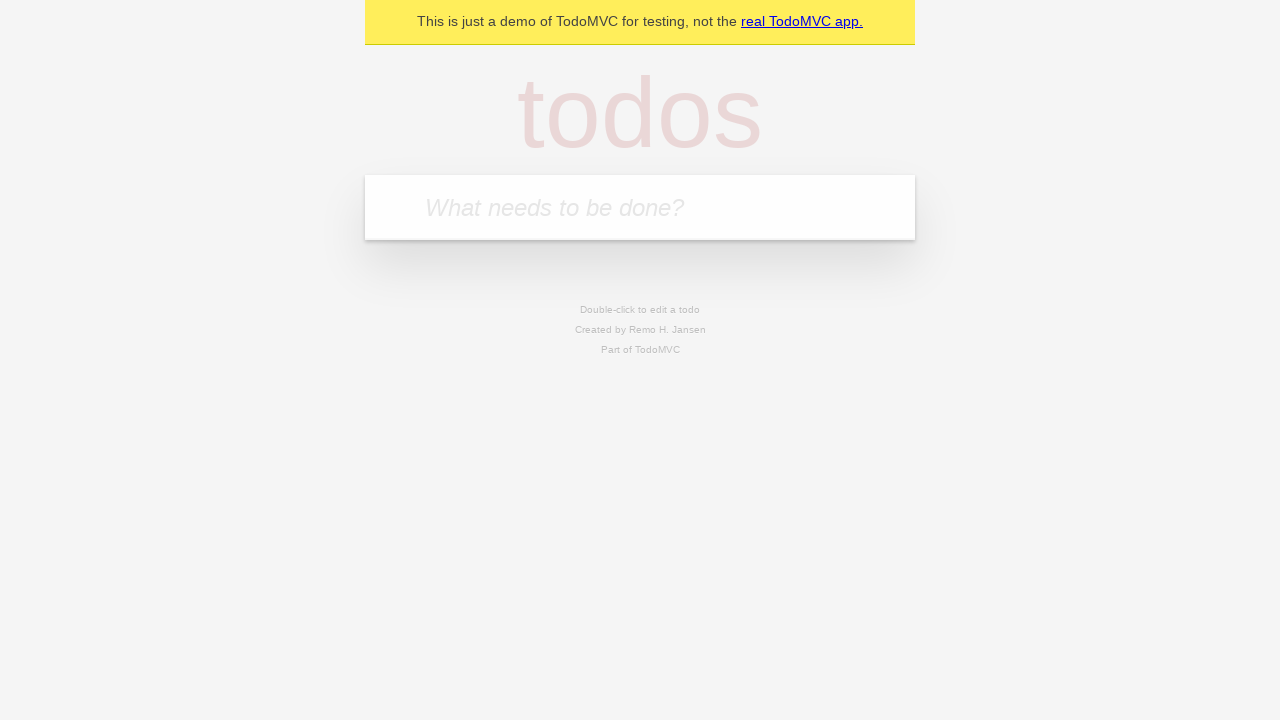

Filled new todo field with 'buy some cheese' on internal:attr=[placeholder="What needs to be done?"i]
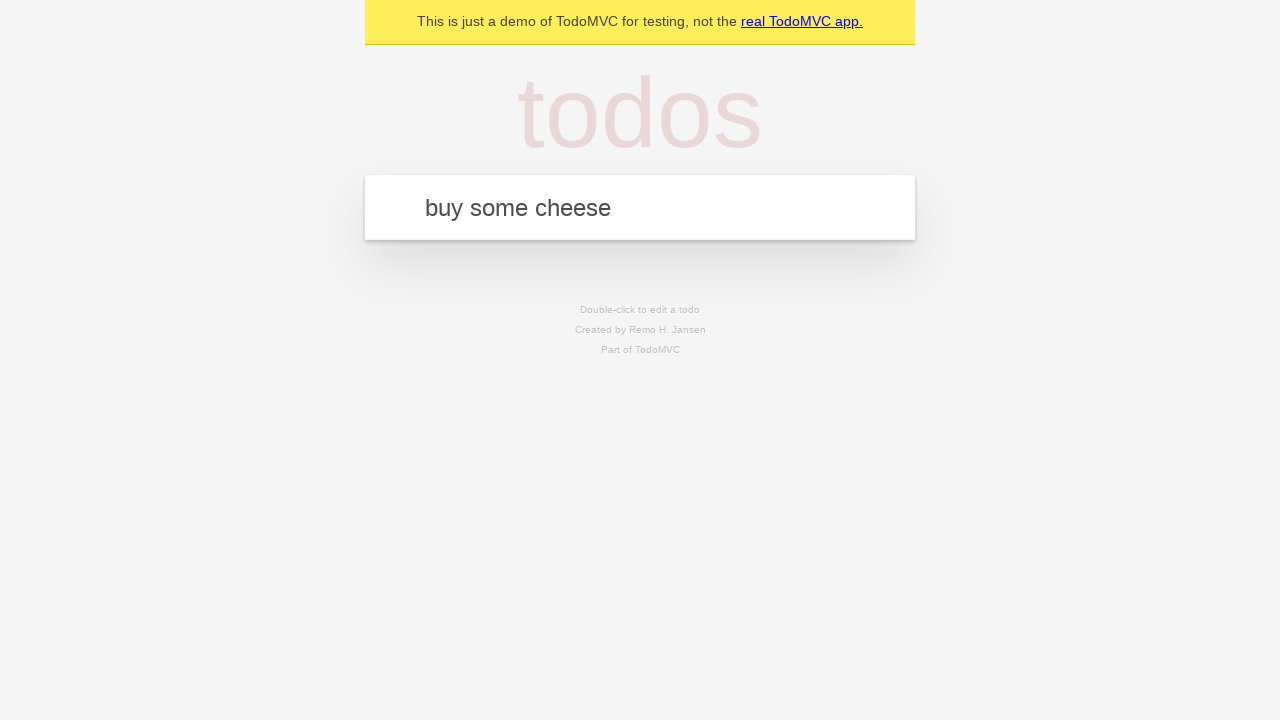

Pressed Enter to create first todo on internal:attr=[placeholder="What needs to be done?"i]
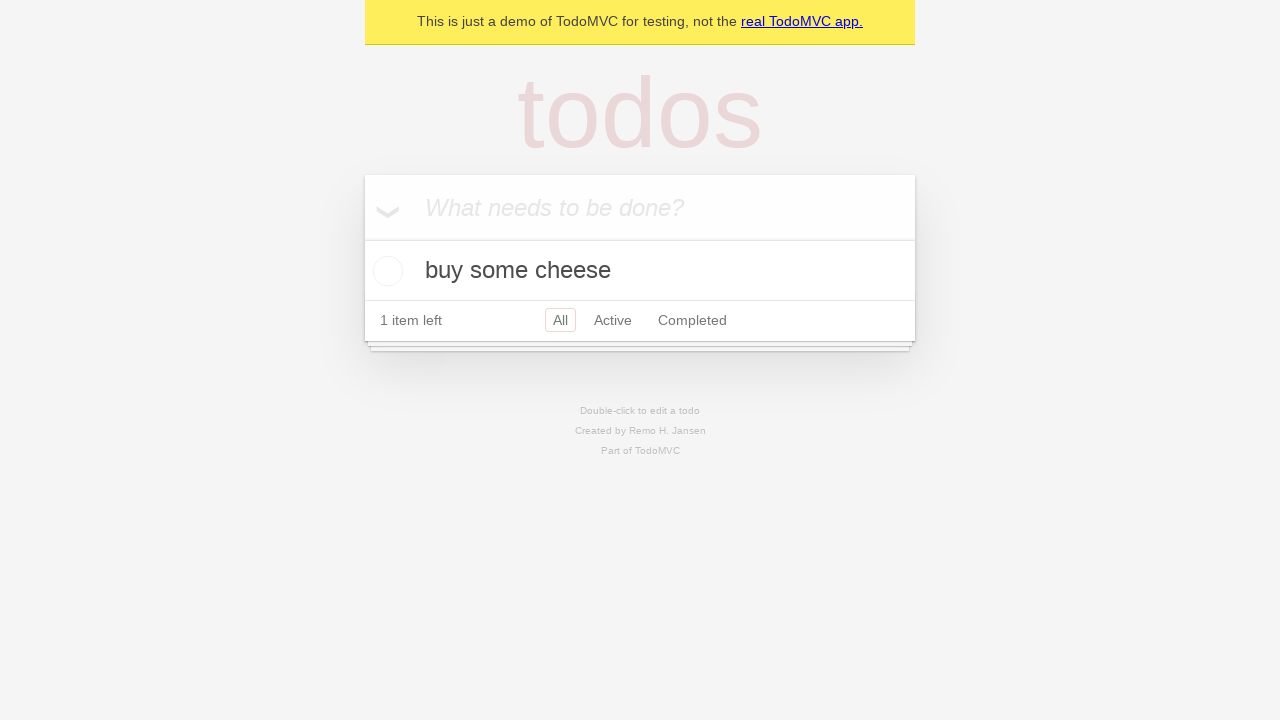

Filled new todo field with 'feed the cat' on internal:attr=[placeholder="What needs to be done?"i]
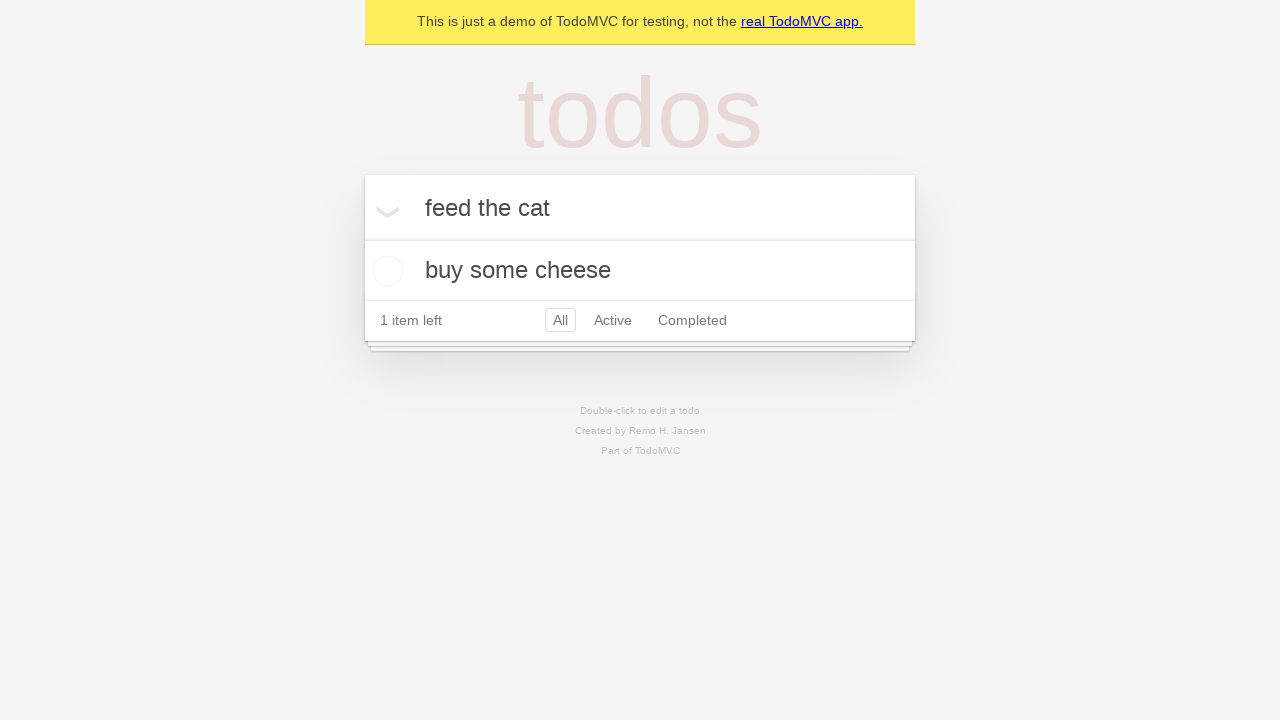

Pressed Enter to create second todo on internal:attr=[placeholder="What needs to be done?"i]
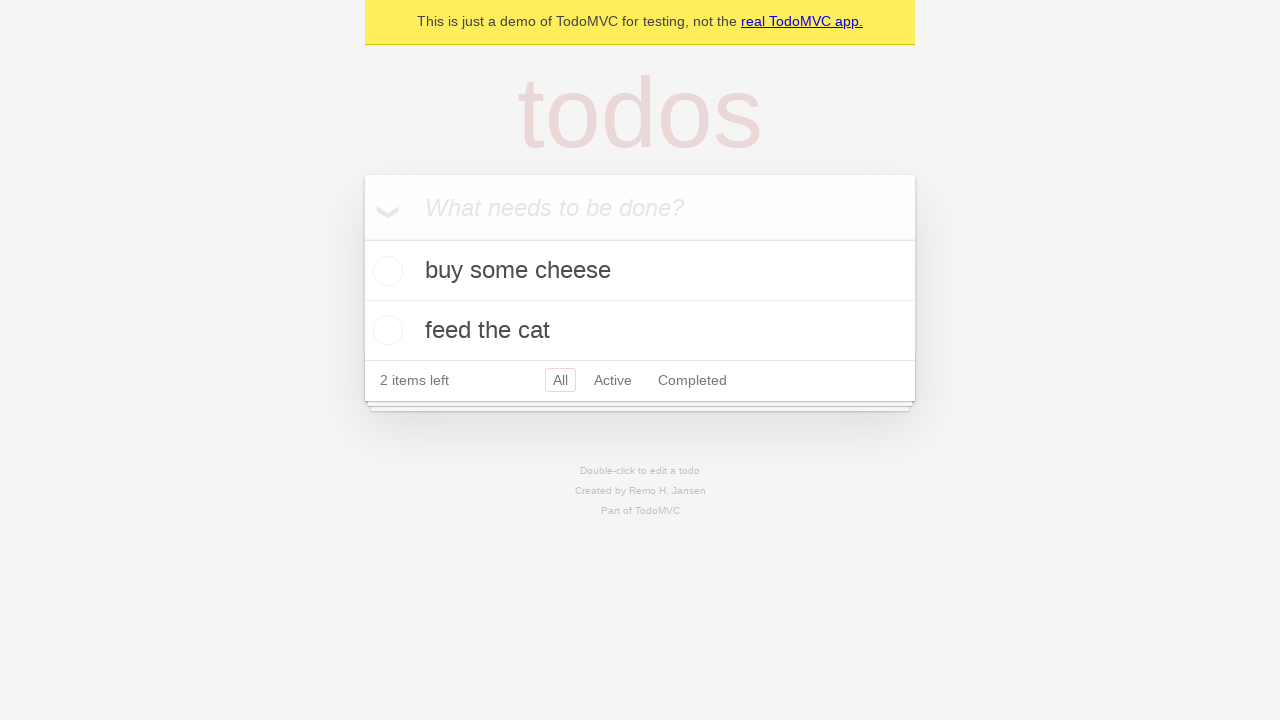

Filled new todo field with 'book a doctors appointment' on internal:attr=[placeholder="What needs to be done?"i]
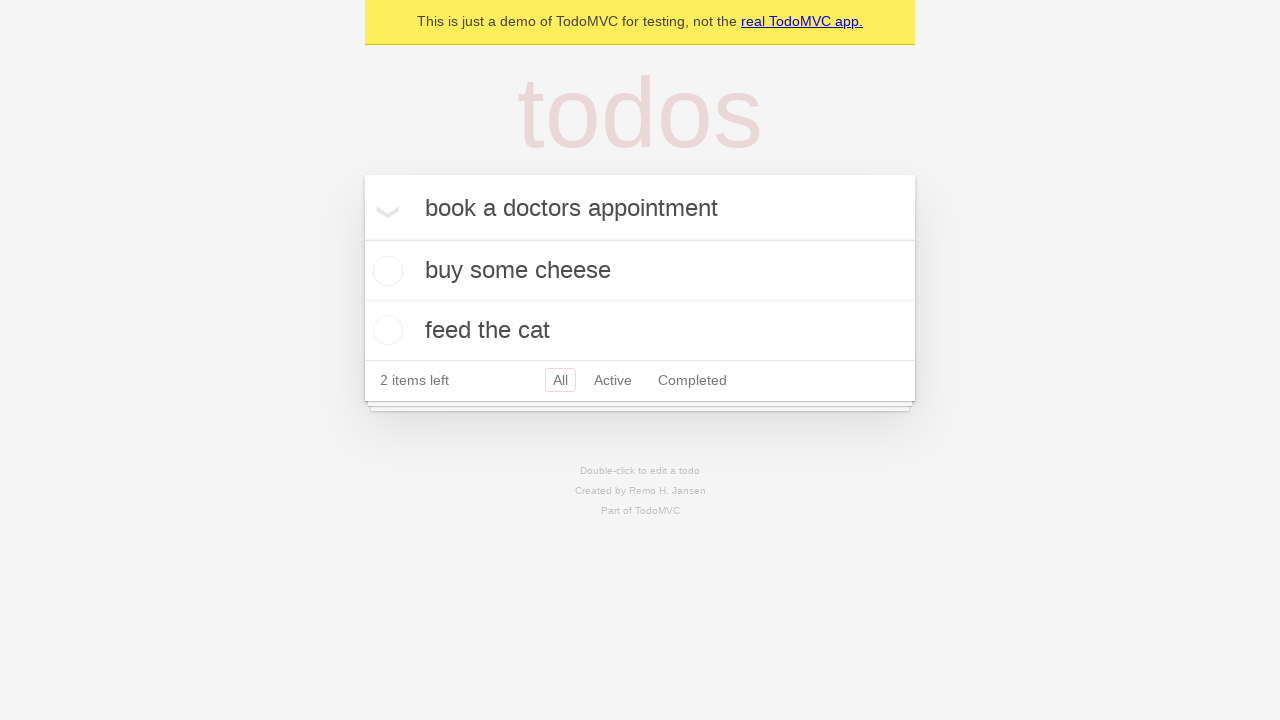

Pressed Enter to create third todo on internal:attr=[placeholder="What needs to be done?"i]
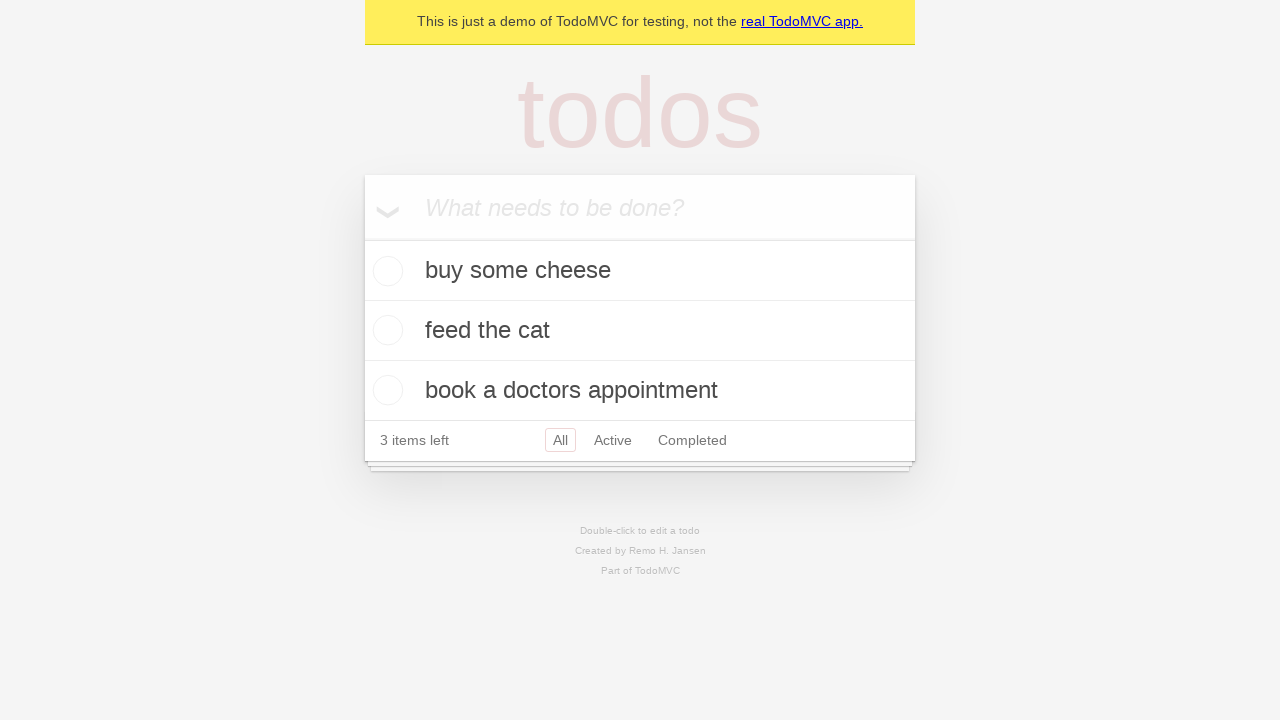

Checked 'Mark all as complete' checkbox to complete all todos at (362, 238) on internal:label="Mark all as complete"i
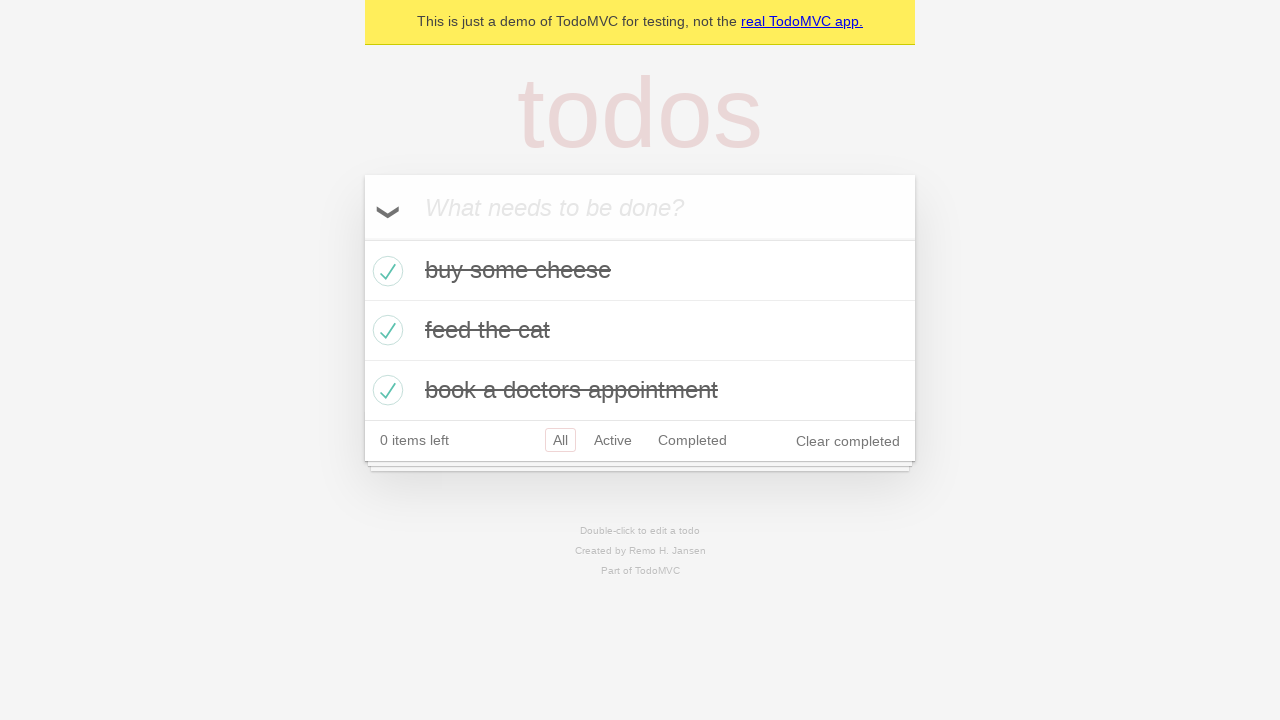

Unchecked first todo to mark it as incomplete at (385, 271) on internal:testid=[data-testid="todo-item"s] >> nth=0 >> internal:role=checkbox
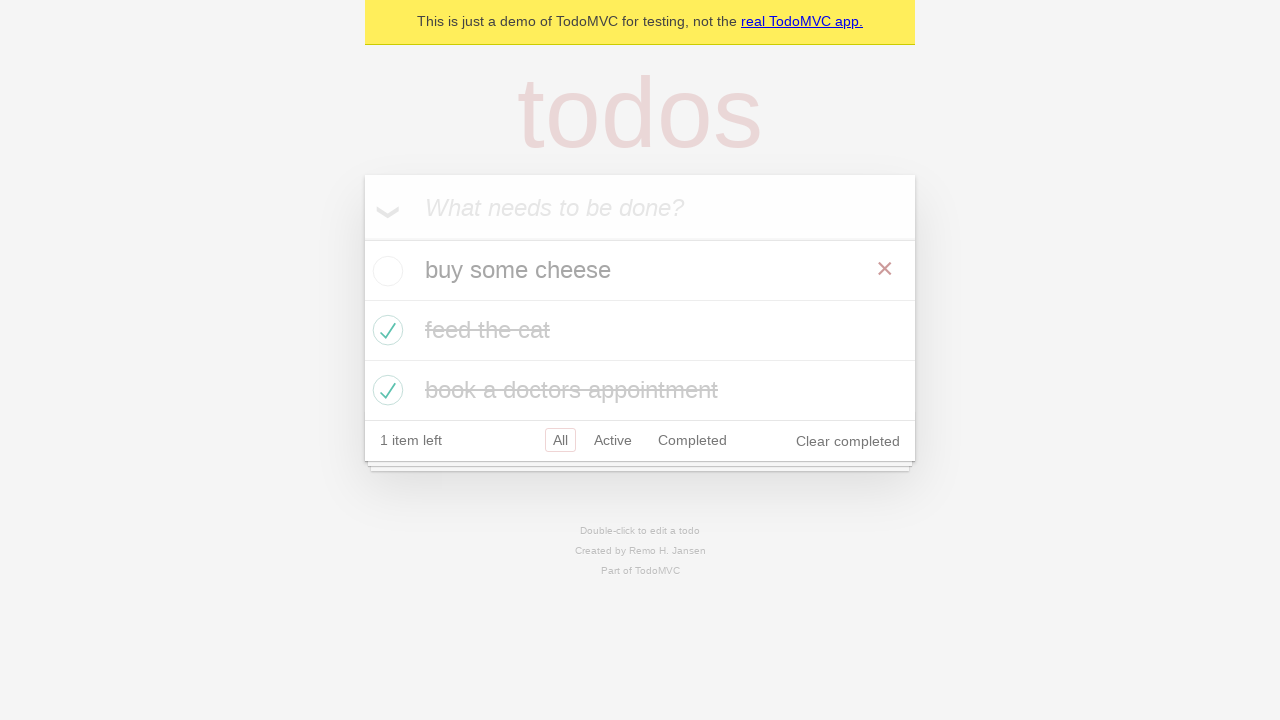

Checked first todo to mark it as complete again at (385, 271) on internal:testid=[data-testid="todo-item"s] >> nth=0 >> internal:role=checkbox
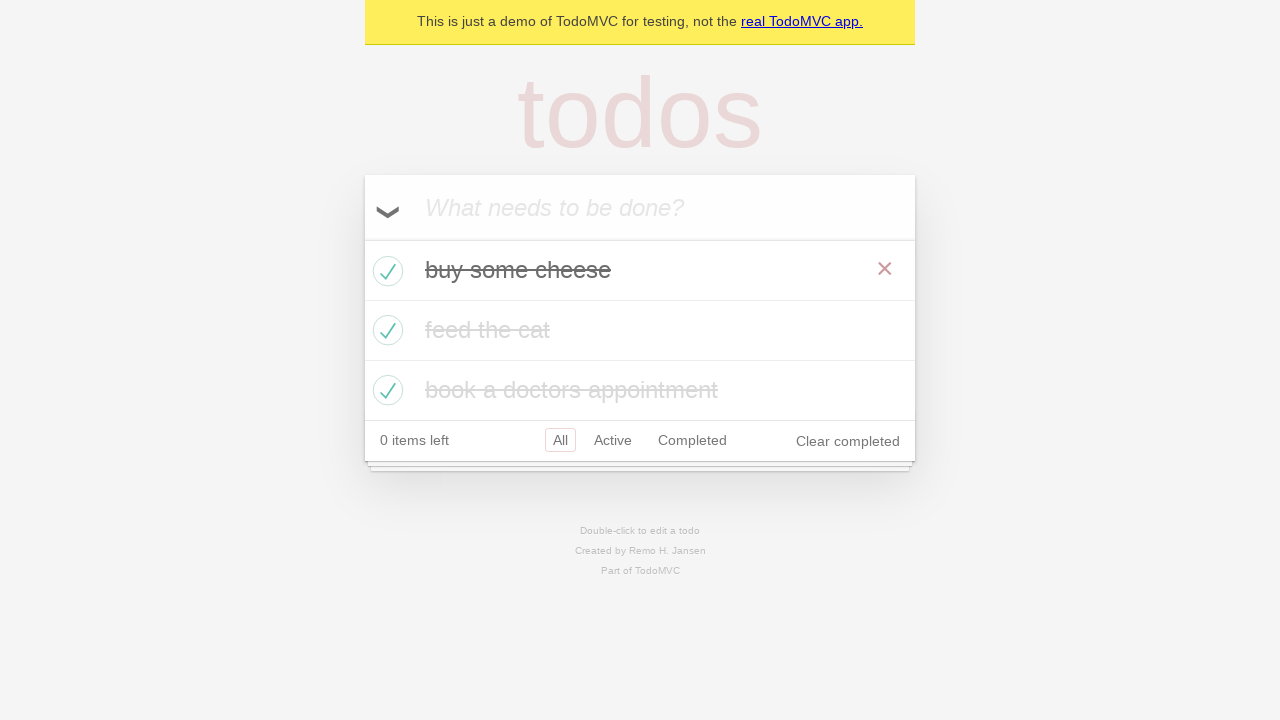

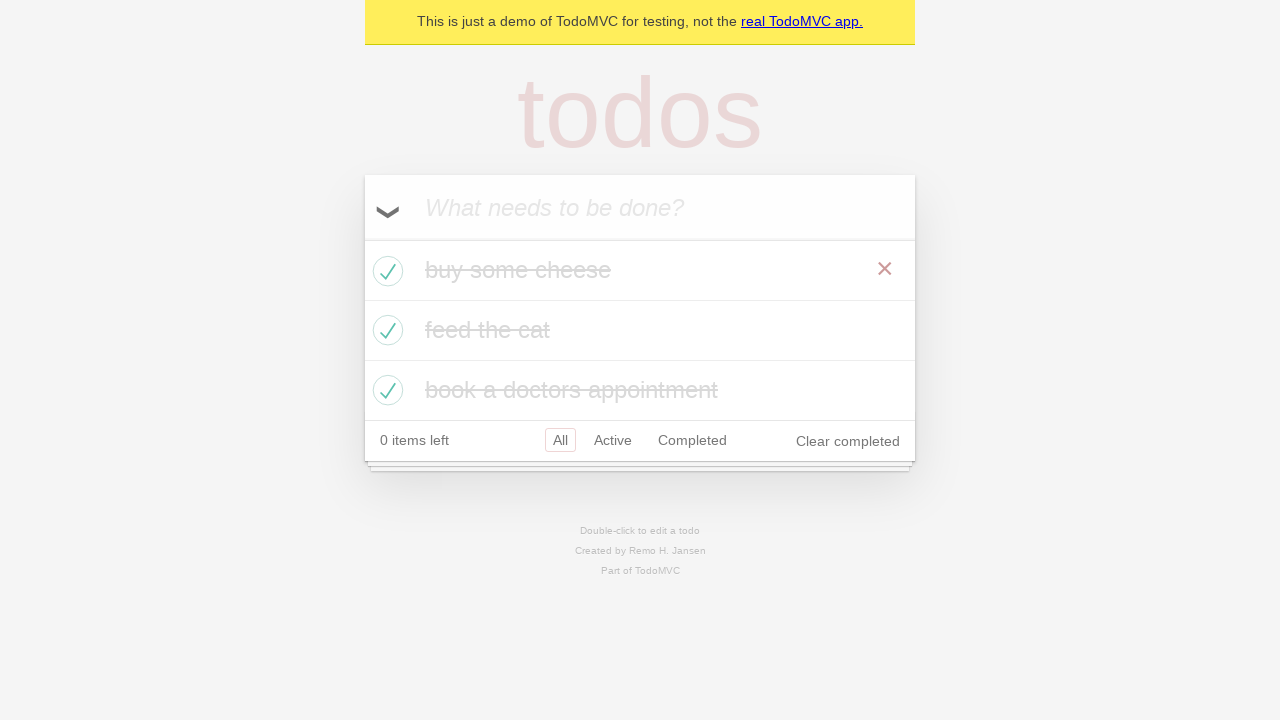